Fills out a simple form with personal information (first name, last name, city, and country) and submits it

Starting URL: http://suninjuly.github.io/simple_form_find_task.html

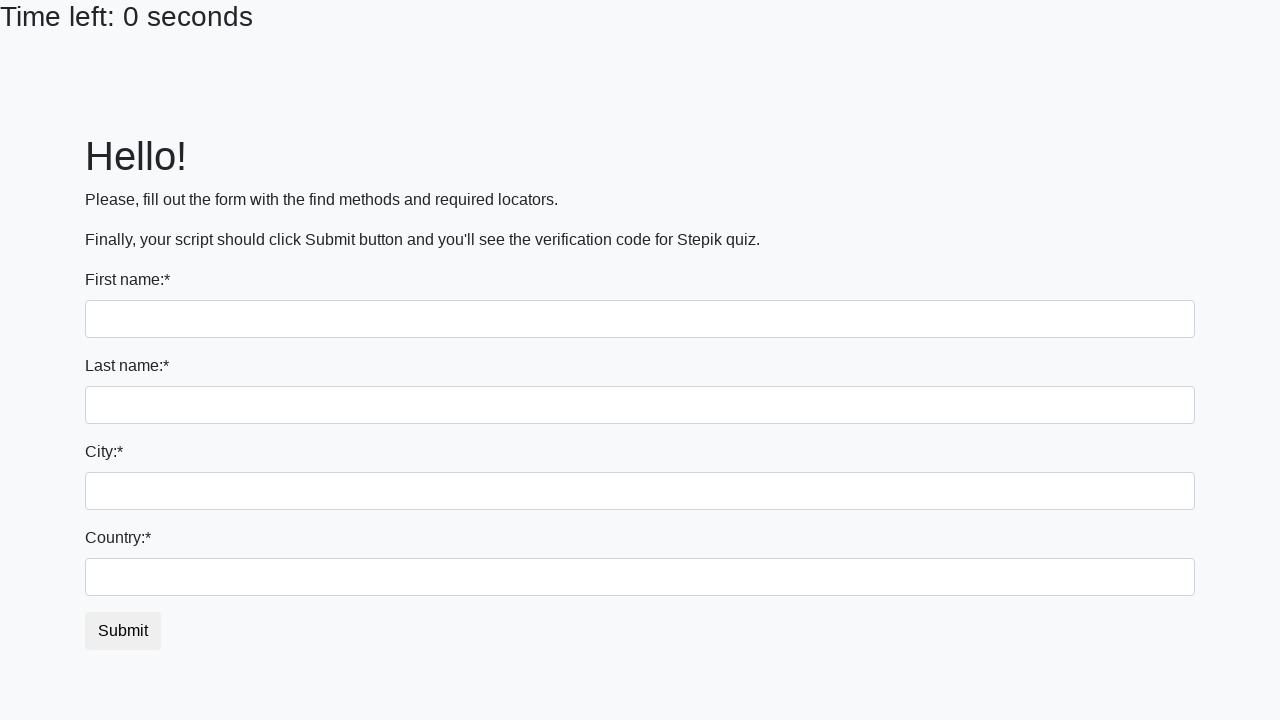

Filled first name field with 'Boris' on input
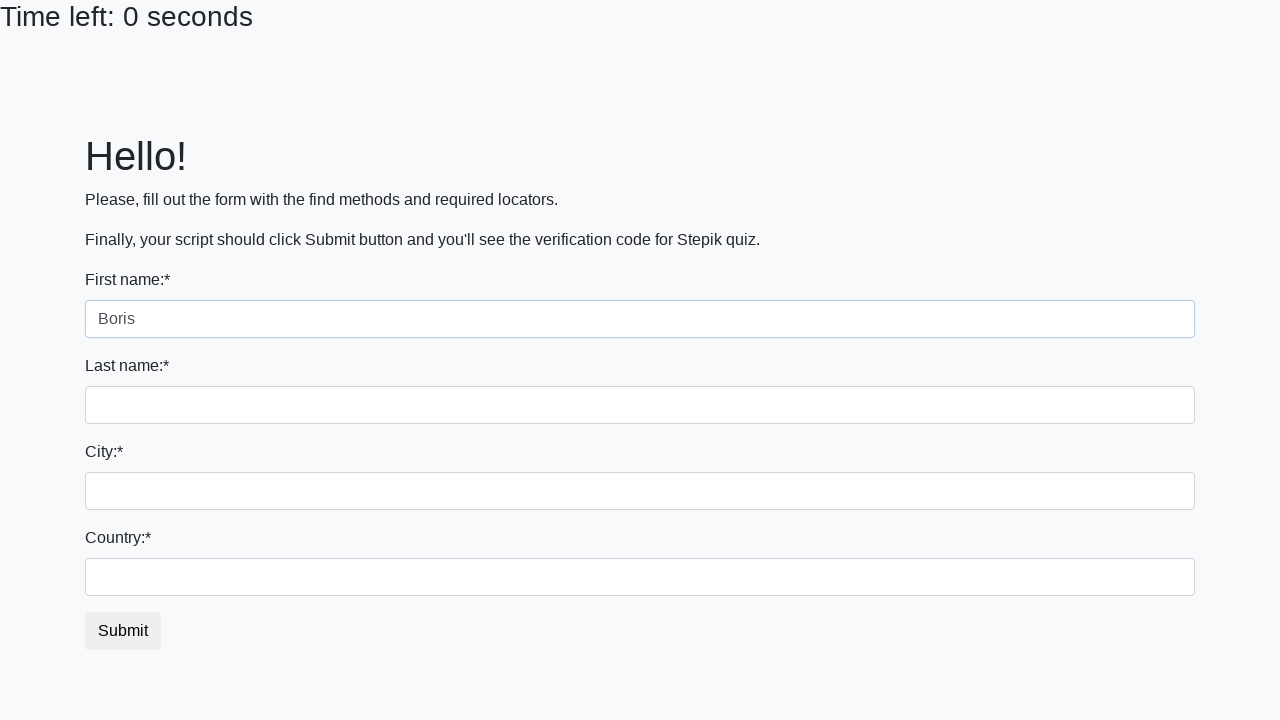

Filled last name field with 'Johnson' on input[name='last_name']
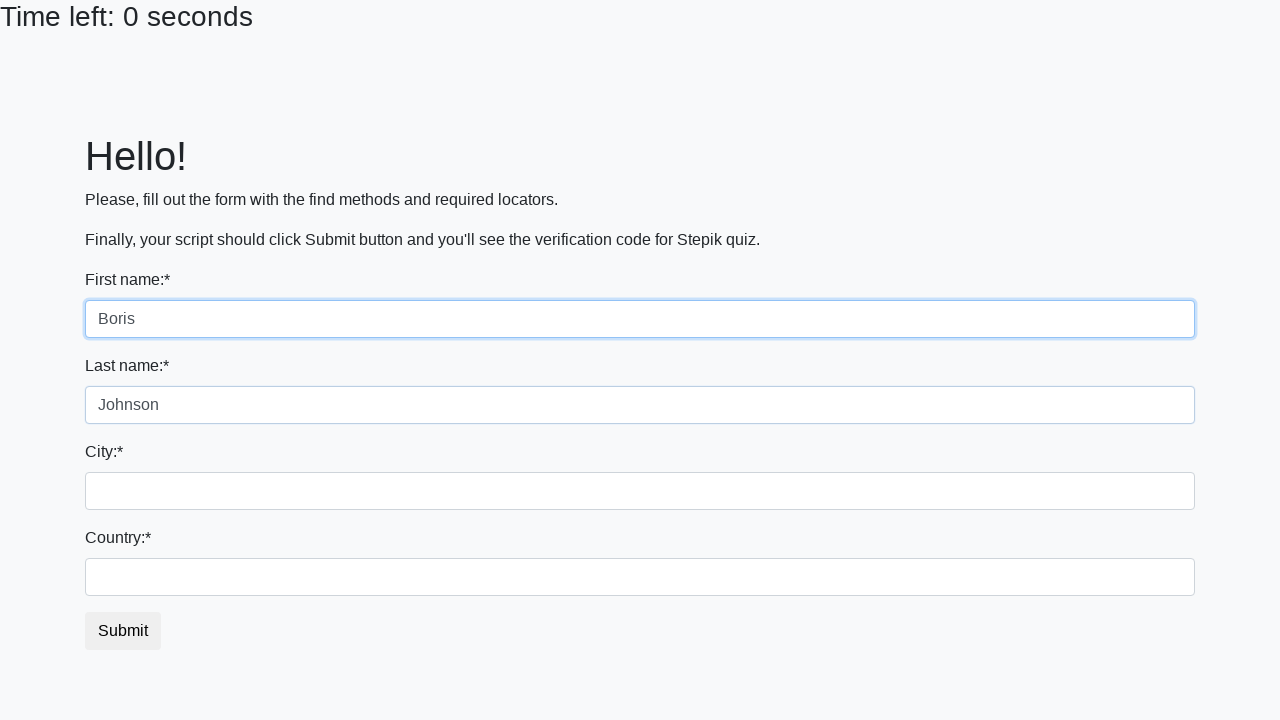

Filled city field with 'New York' on .city
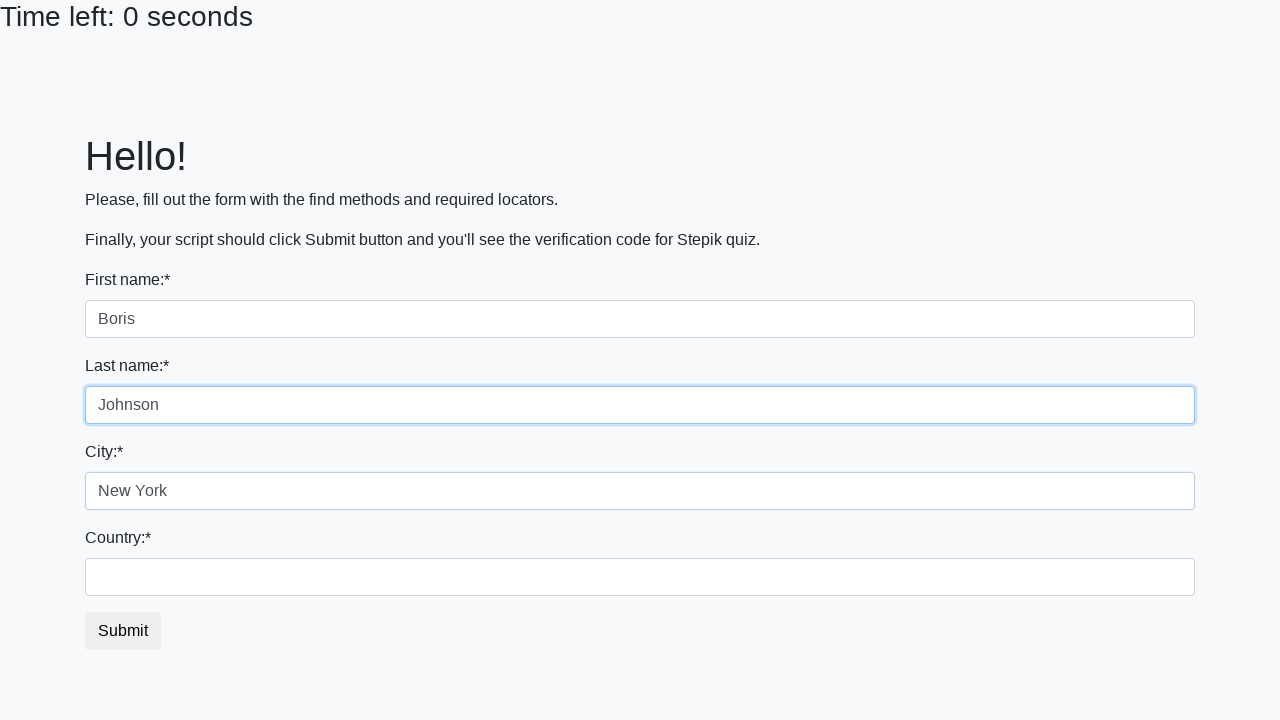

Filled country field with 'USA' on #country
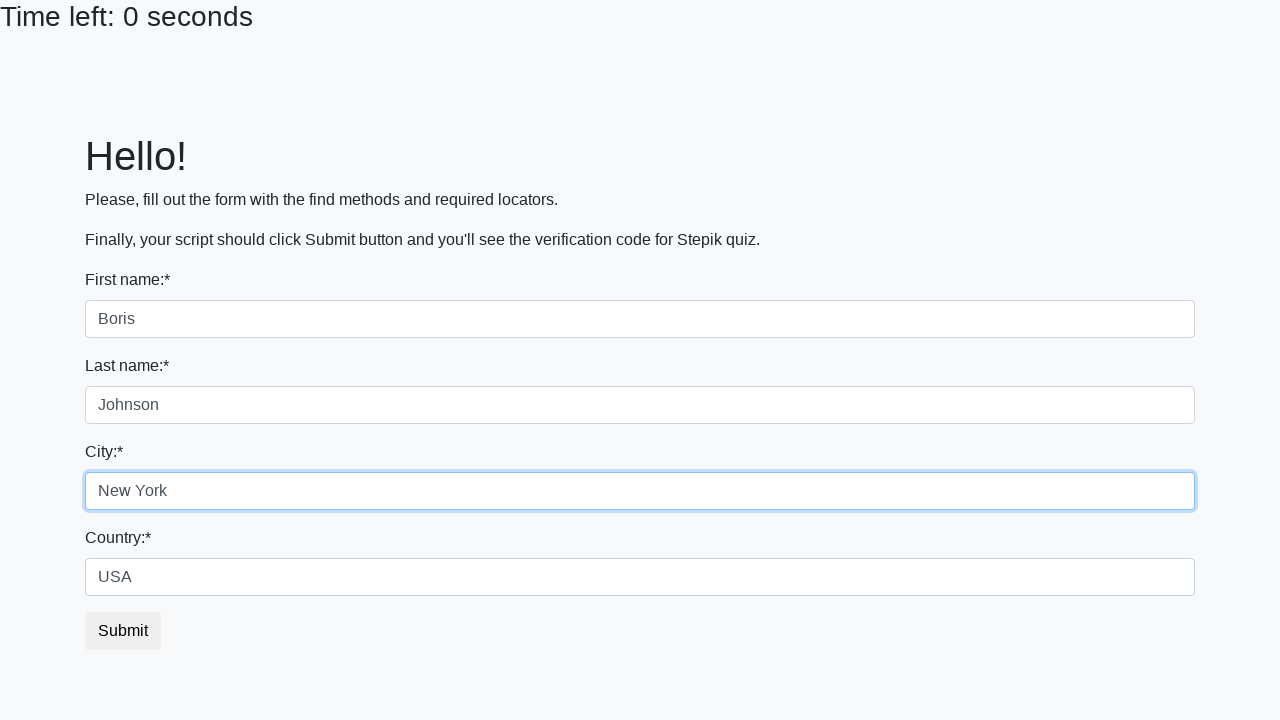

Clicked submit button to submit the form at (123, 631) on button.btn
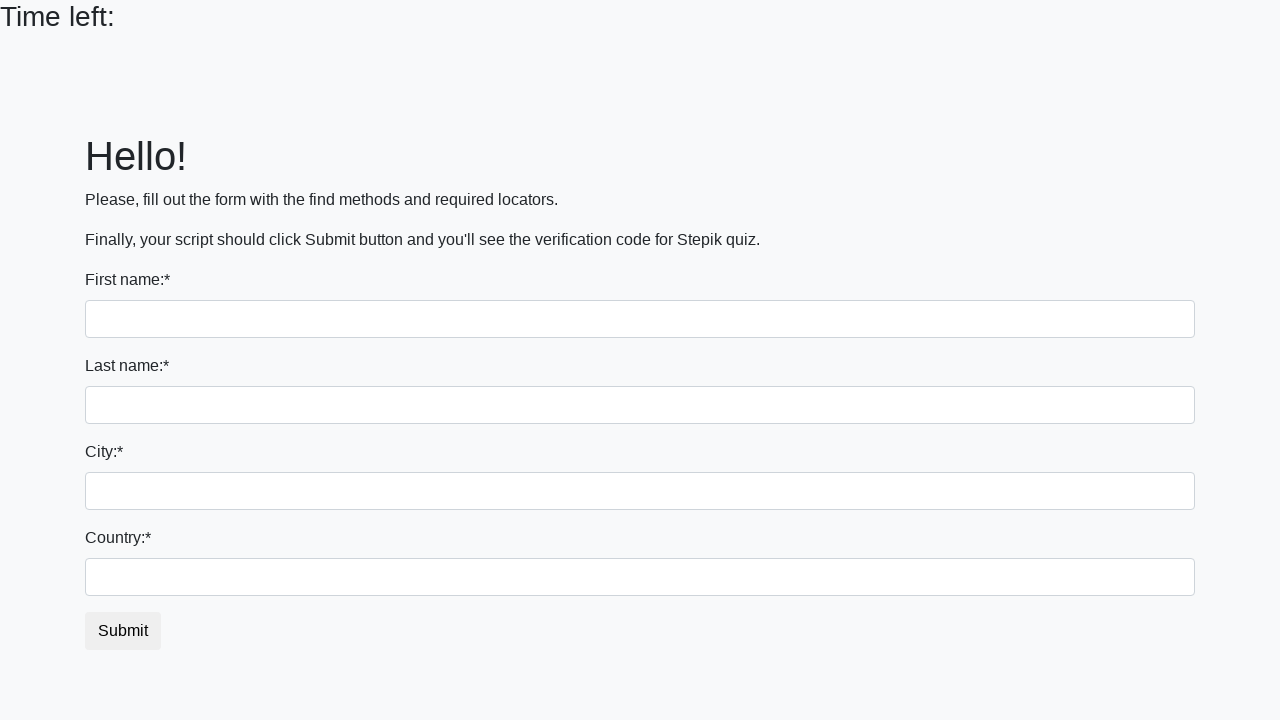

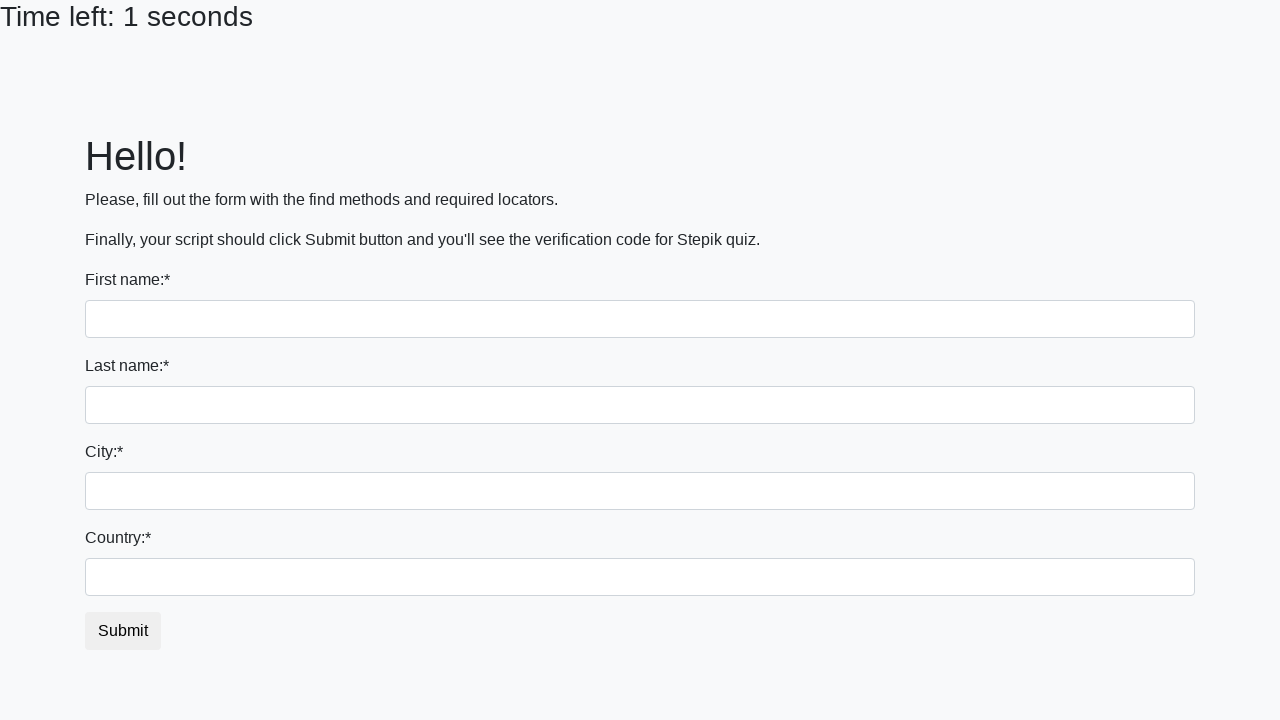